Tests clicking a confirmation alert button, accepts the alert, and verifies the result message shows "You clicked: Ok"

Starting URL: http://the-internet.herokuapp.com/javascript_alerts

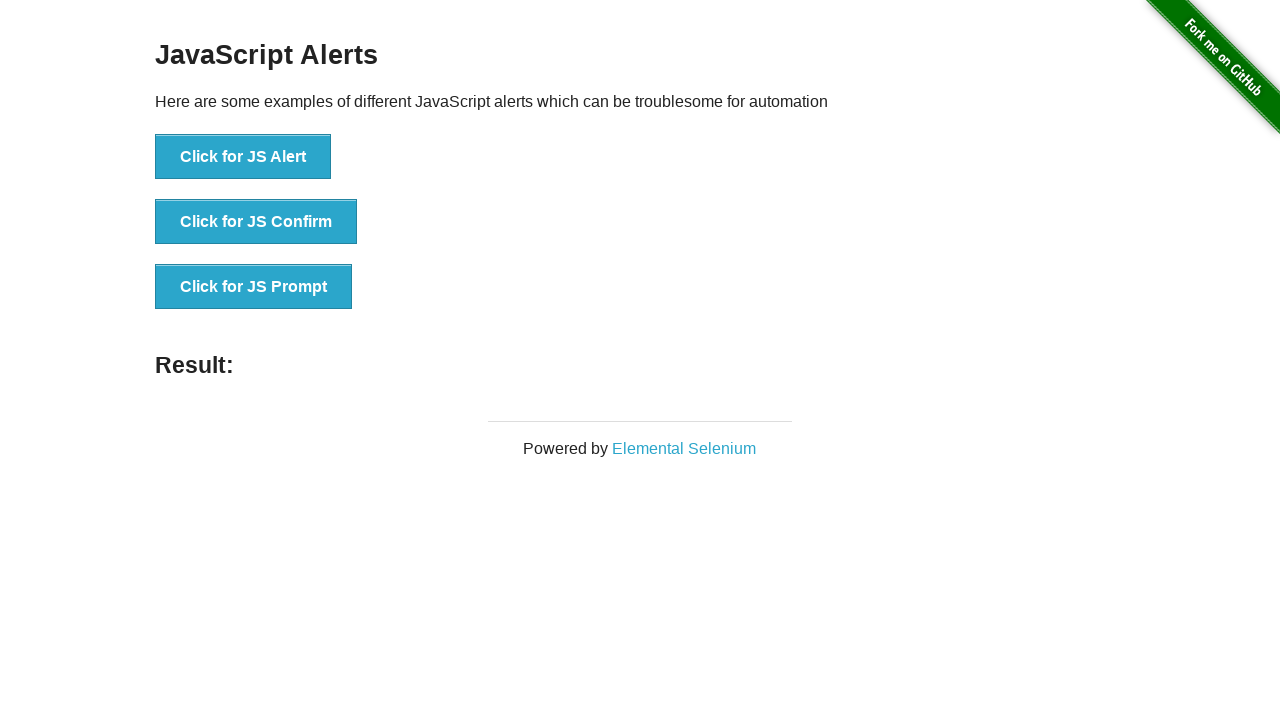

Set up dialog handler to accept confirmation alert
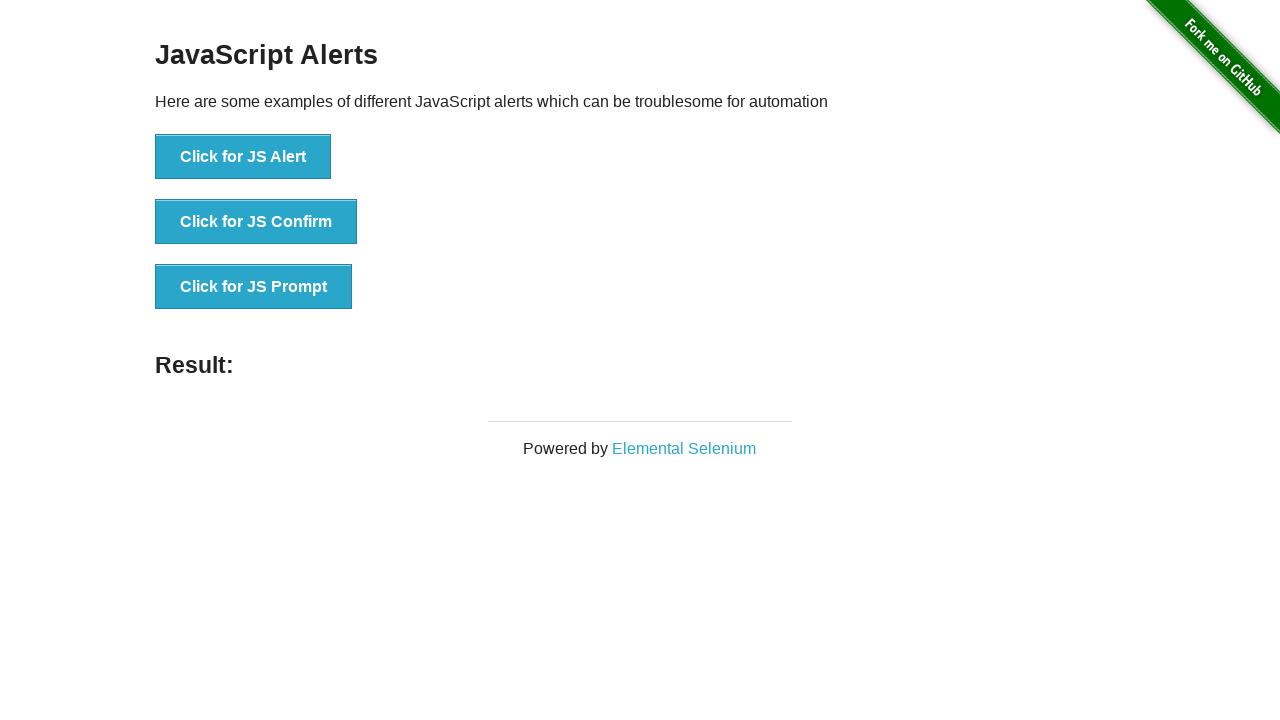

Clicked confirmation alert button at (256, 222) on xpath=//button[@onclick='jsConfirm()']
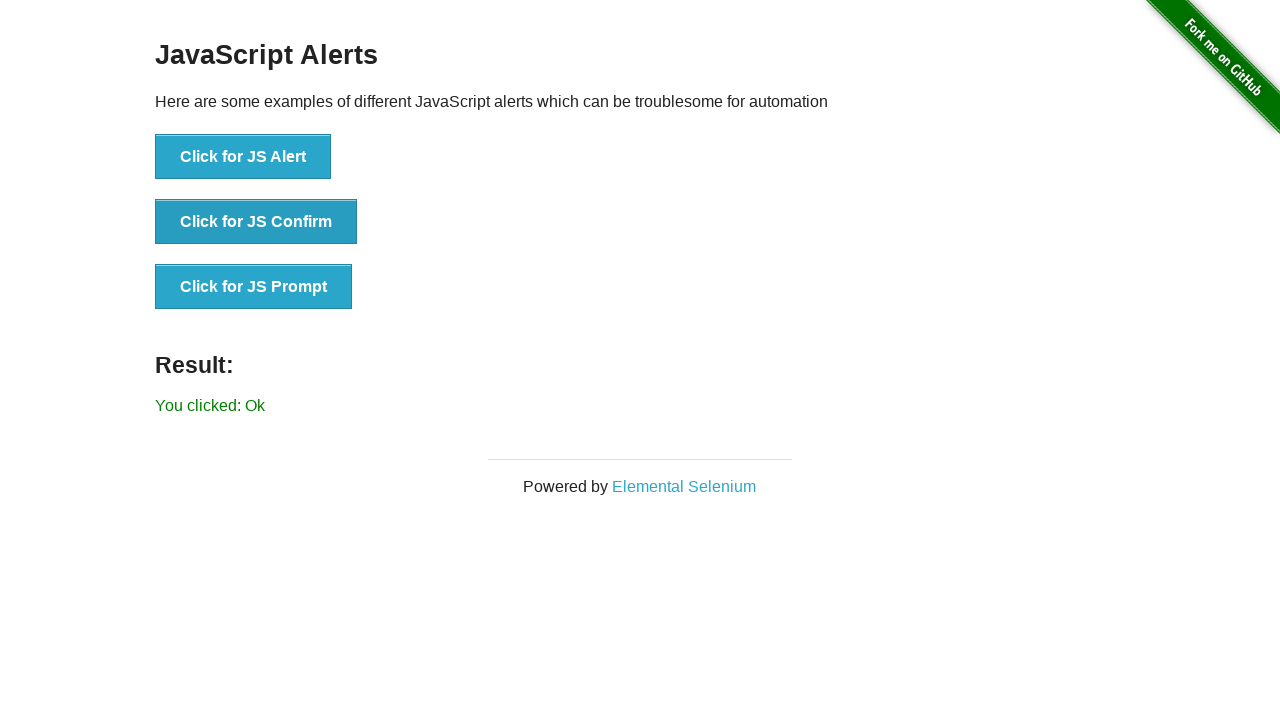

Retrieved result message text
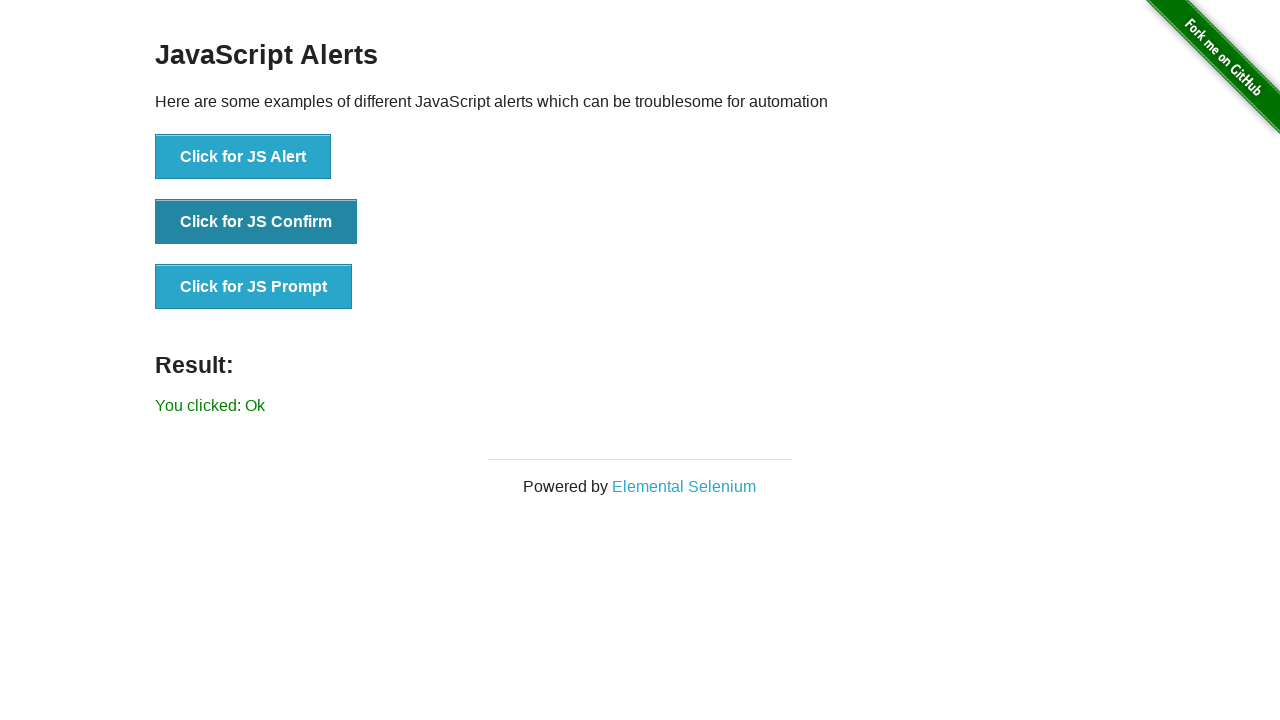

Verified result message shows 'You clicked: Ok'
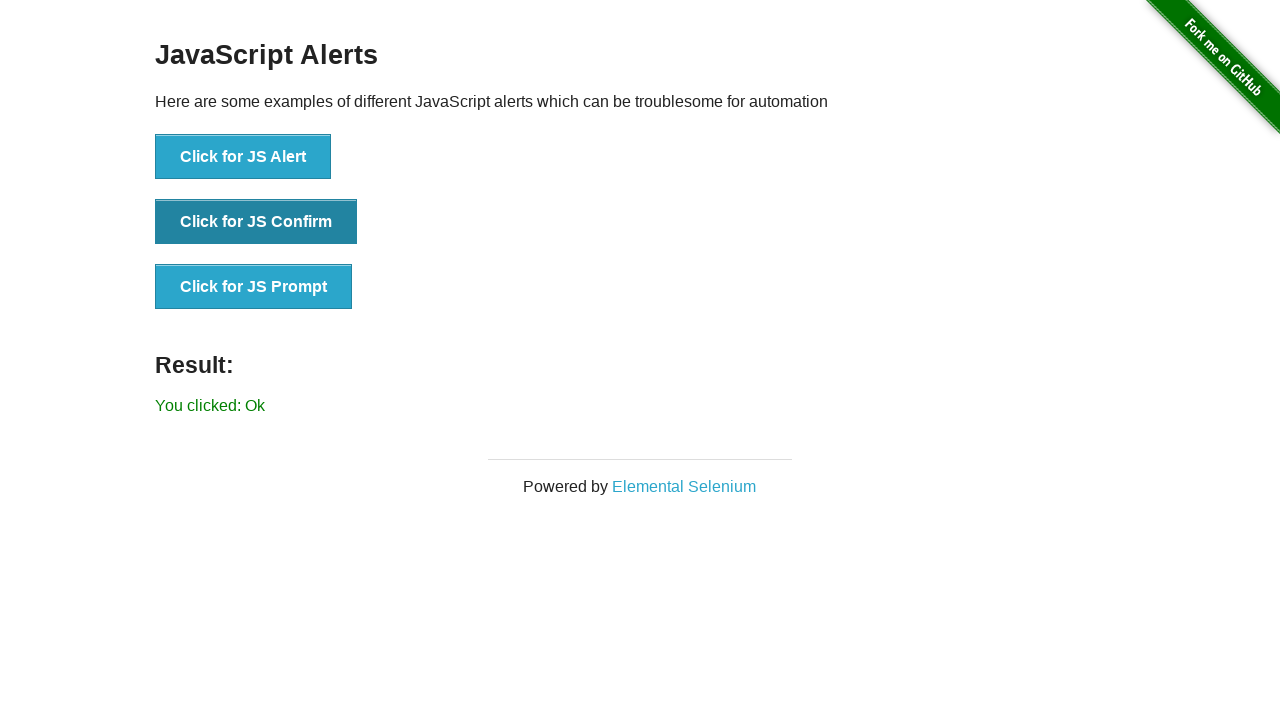

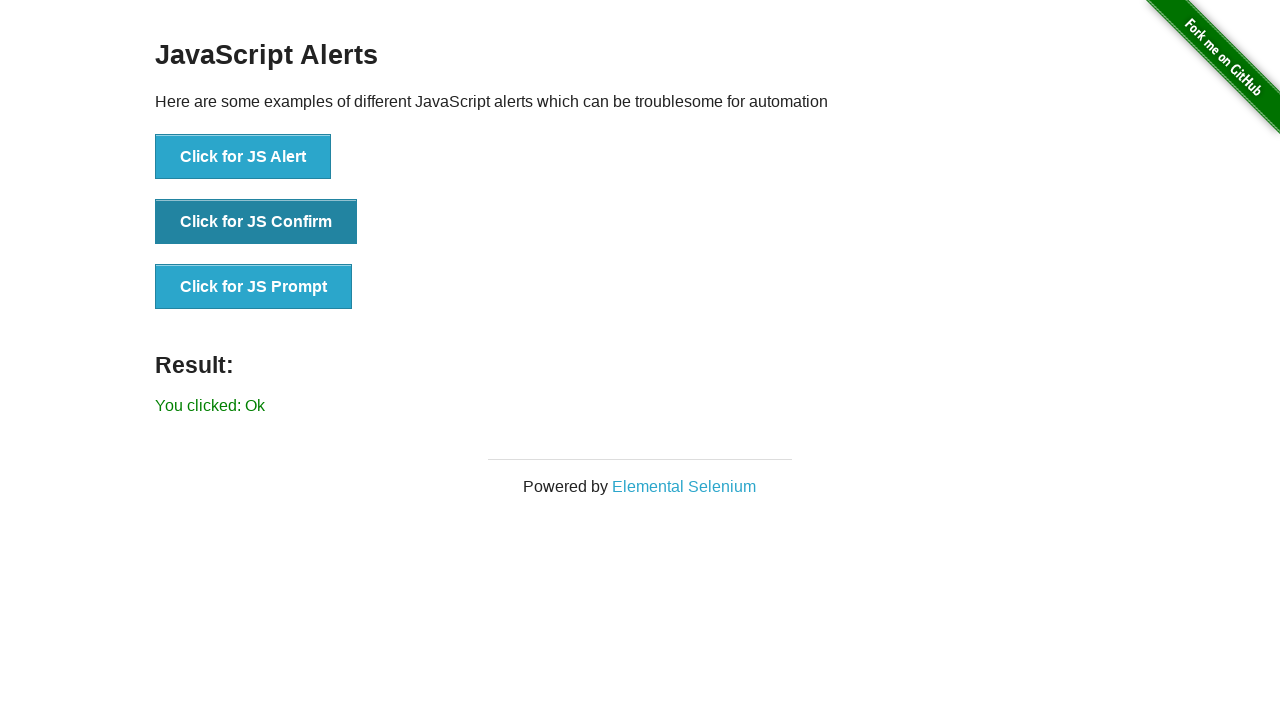